Navigates to picoCTF homepage and verifies the page title

Starting URL: https://picoctf.org

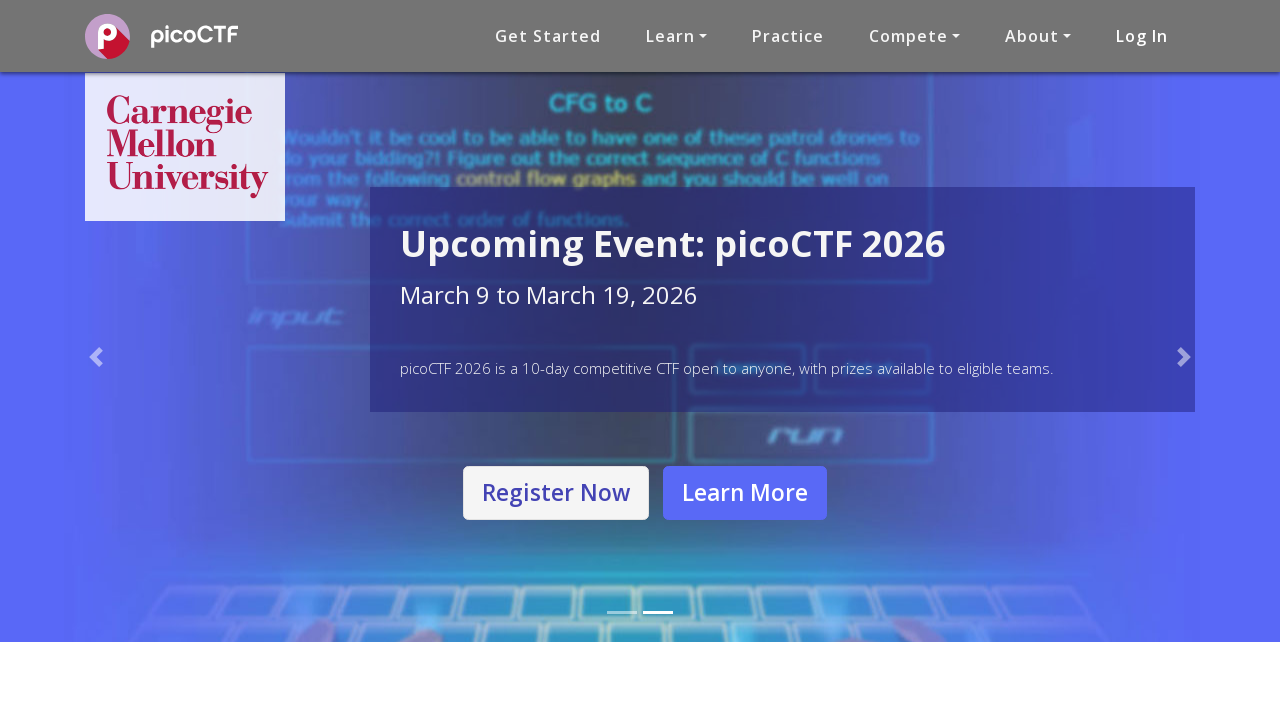

Page DOM content loaded
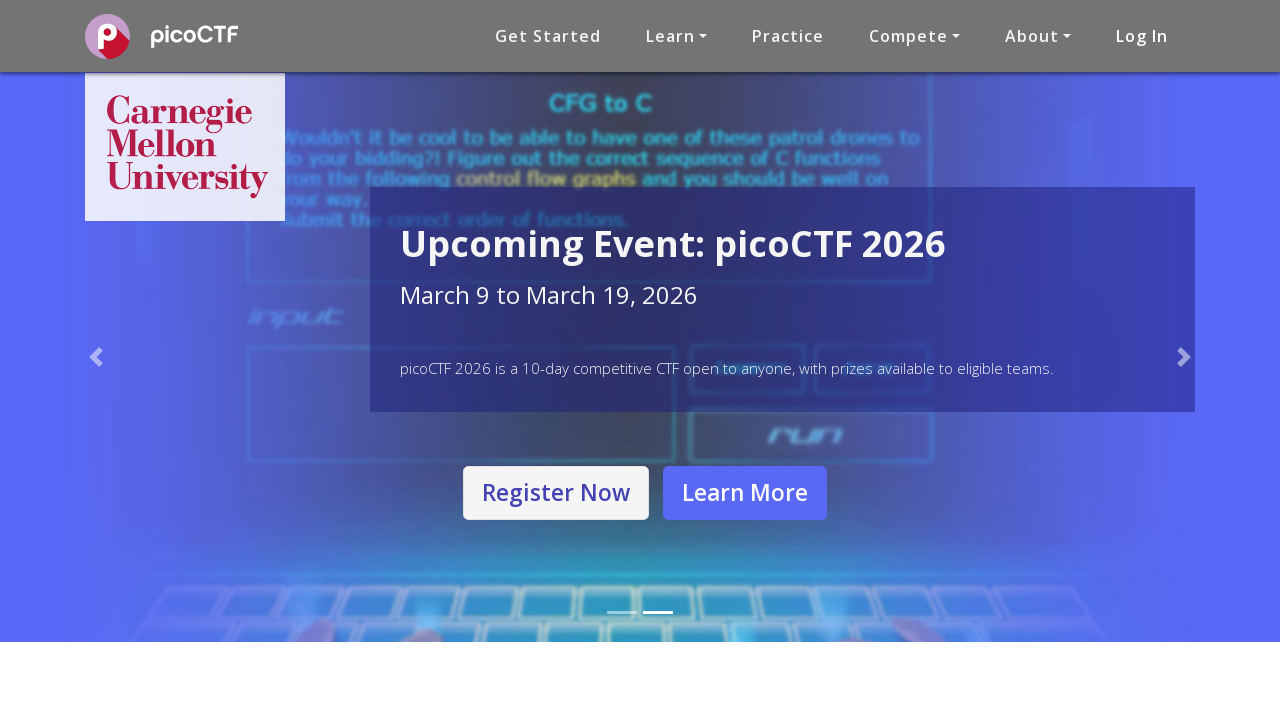

Verified page title is 'picoCTF - CMU Cybersecurity Competition'
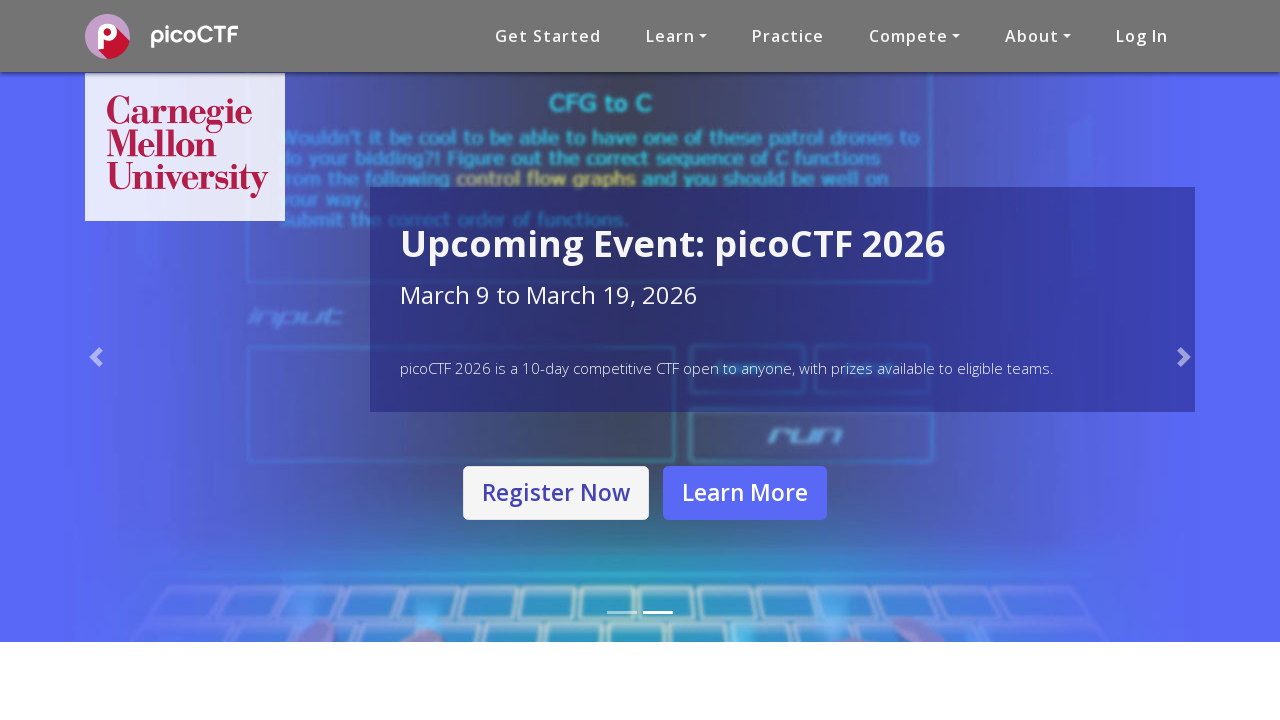

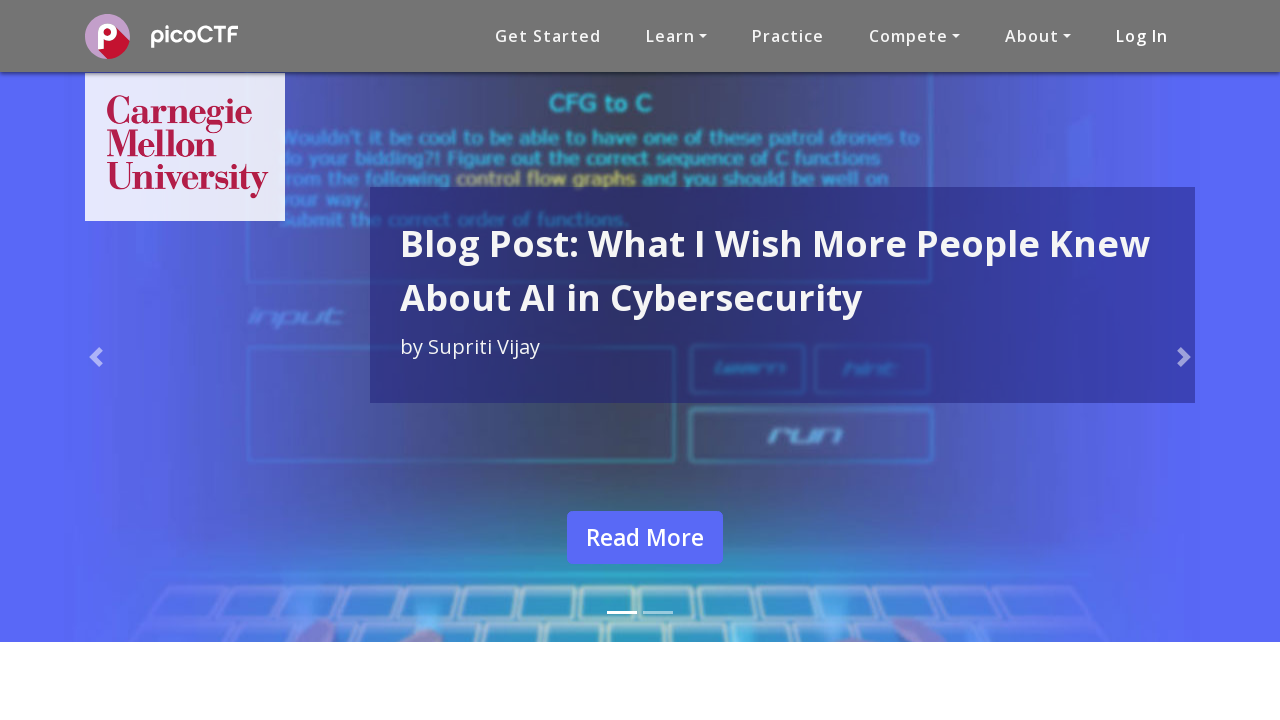